Tests JavaScript confirmation alert handling by clicking a button that triggers a confirmation dialog, accepting the alert, and verifying the result message displays correctly on the page.

Starting URL: http://the-internet.herokuapp.com/javascript_alerts

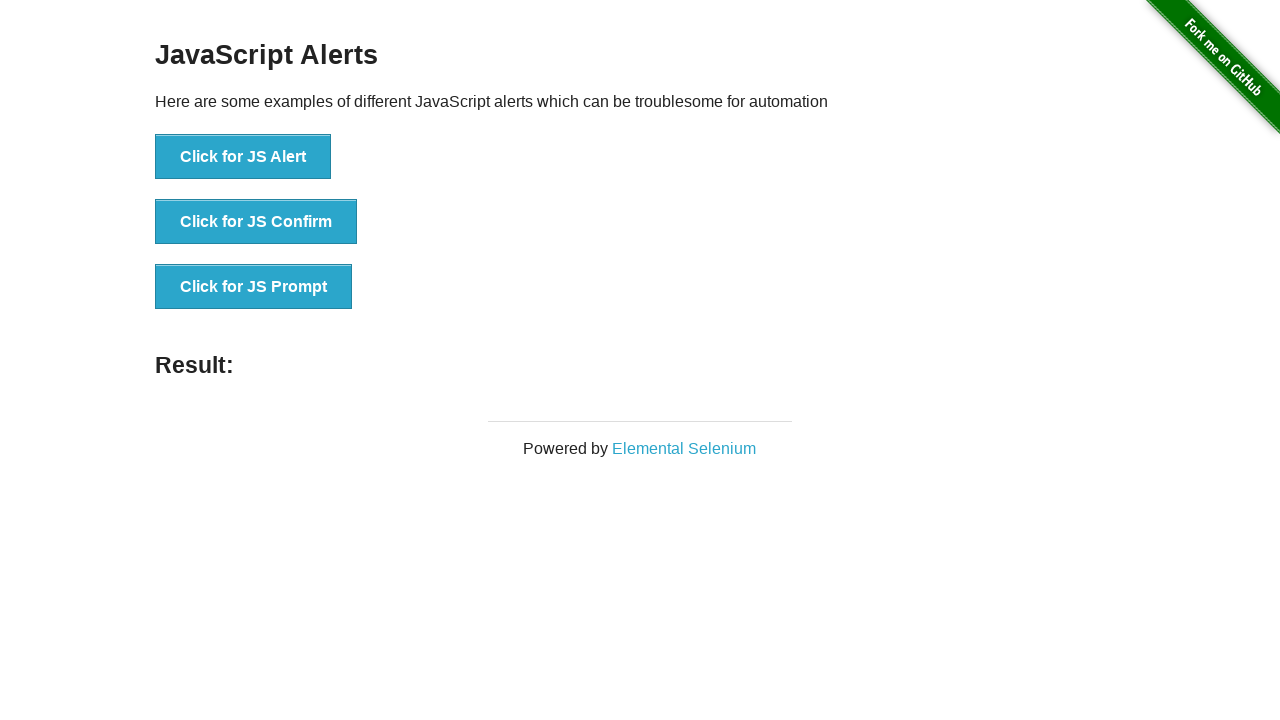

Set up dialog handler to accept confirmation alerts
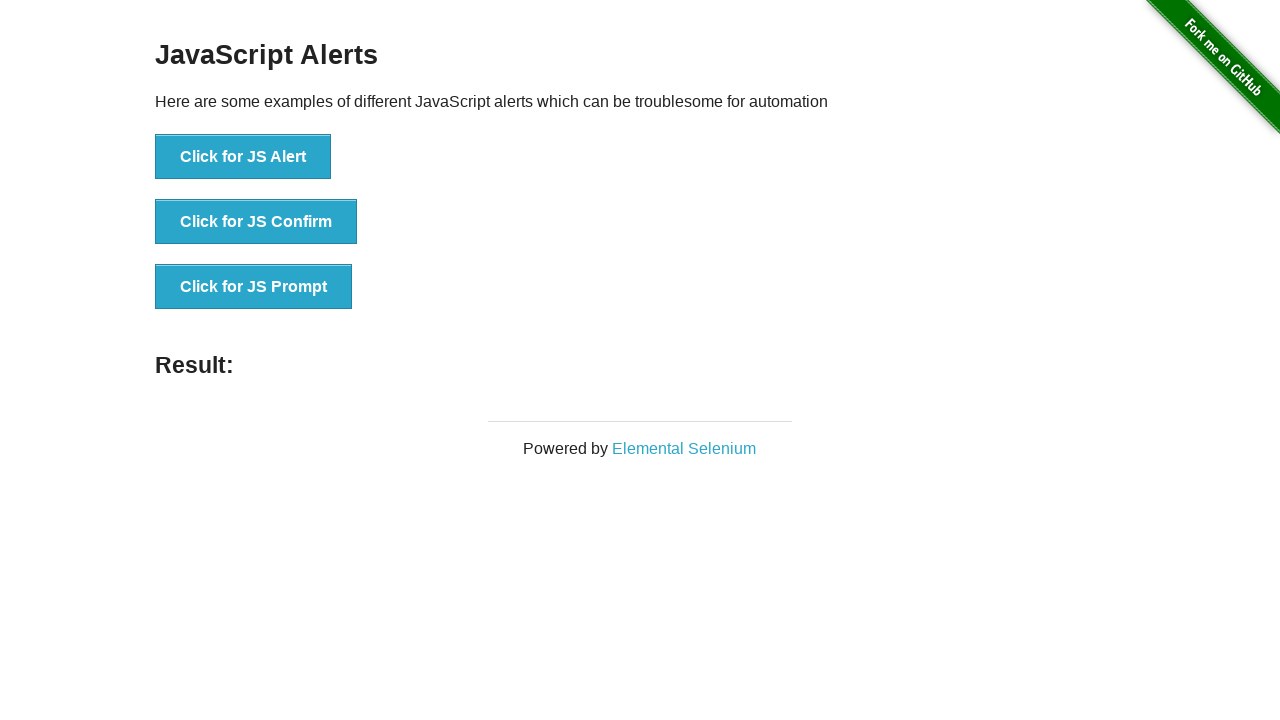

Clicked the confirmation alert button at (256, 222) on ul > li:nth-child(2) > button
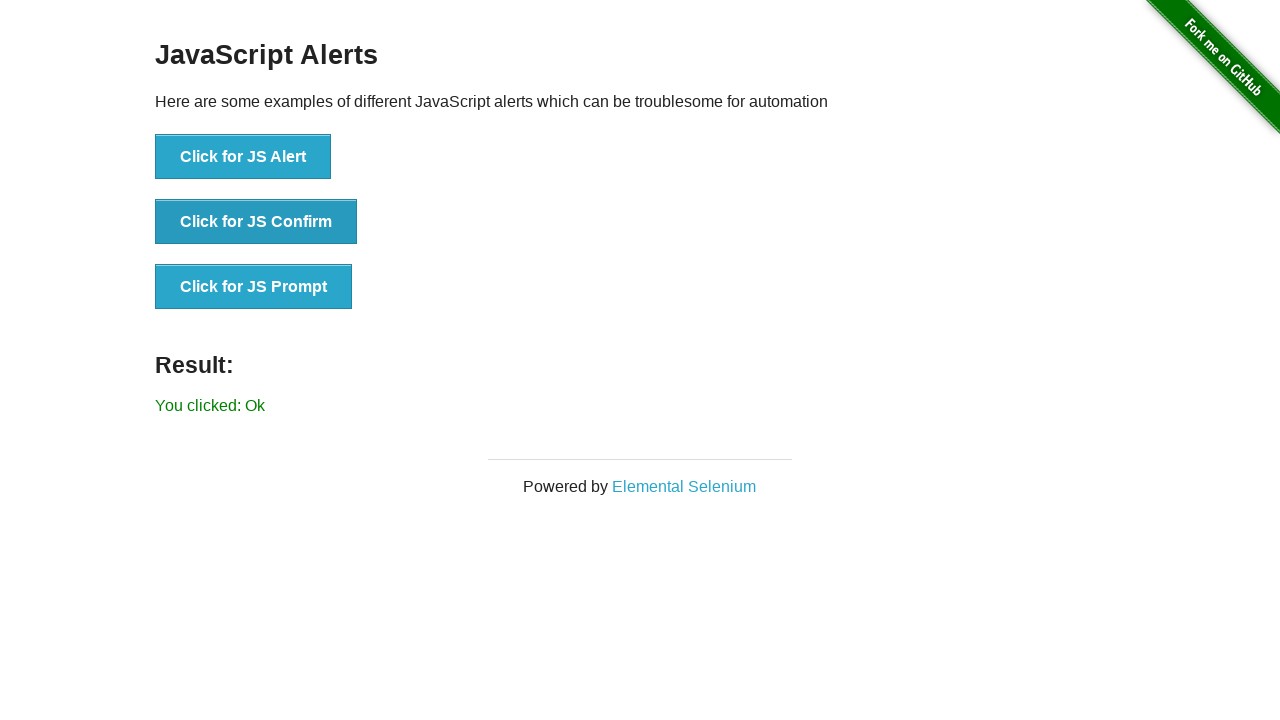

Result message element appeared on the page
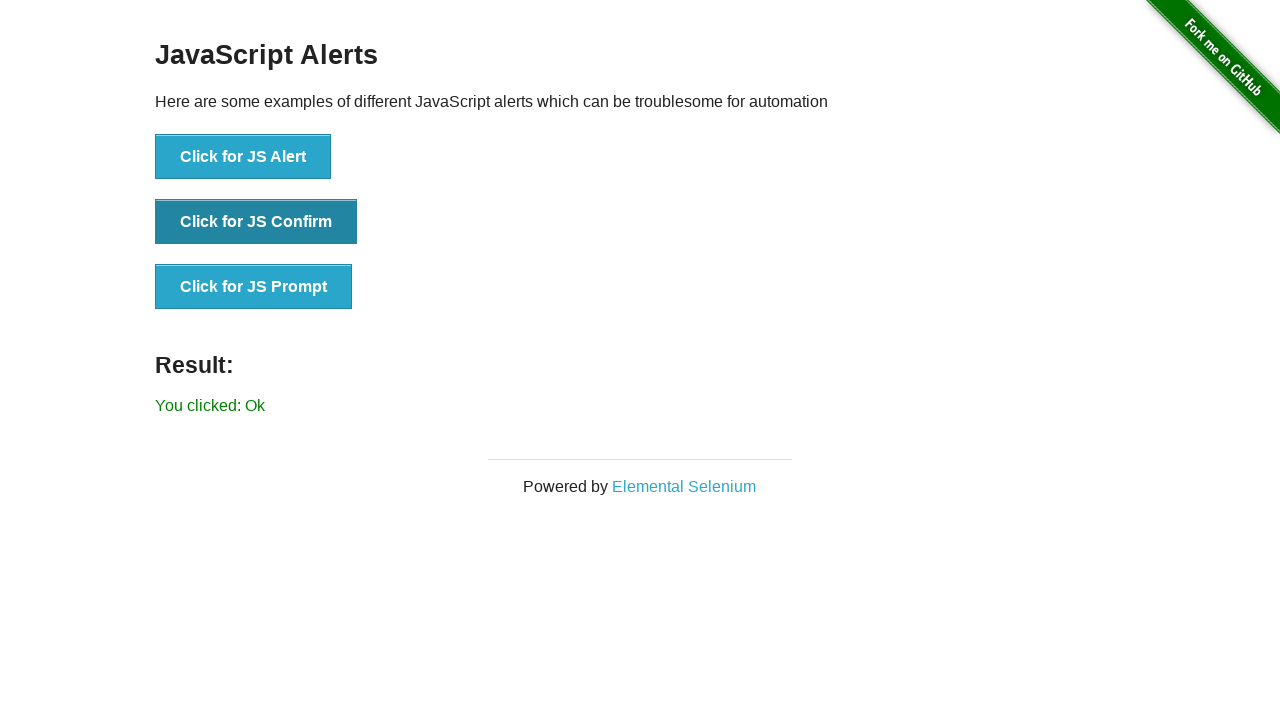

Retrieved result message text
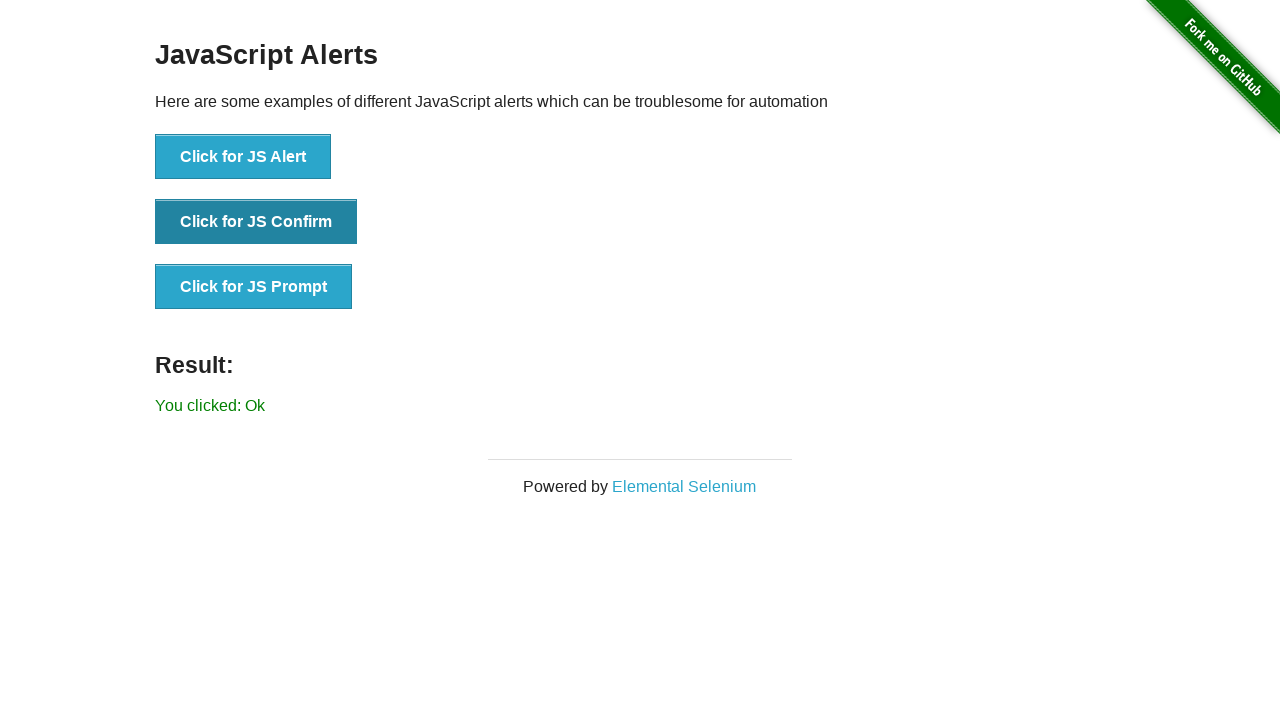

Verified result message displays 'You clicked: Ok'
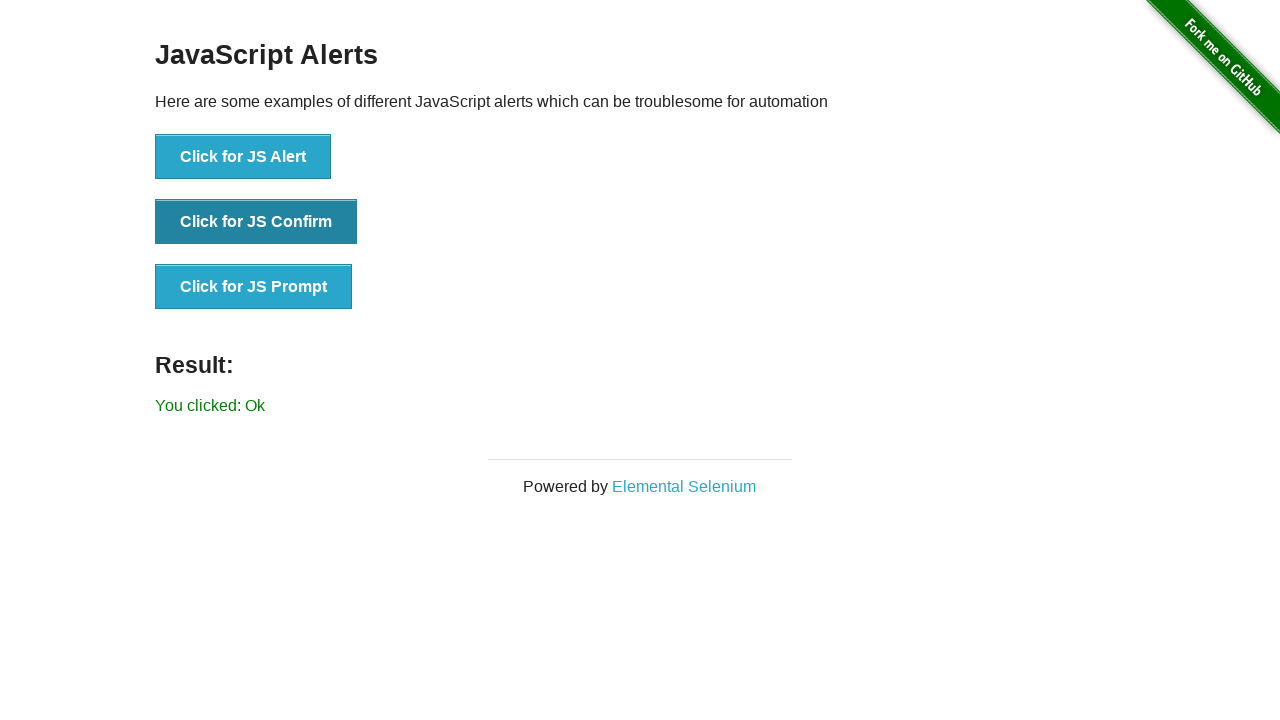

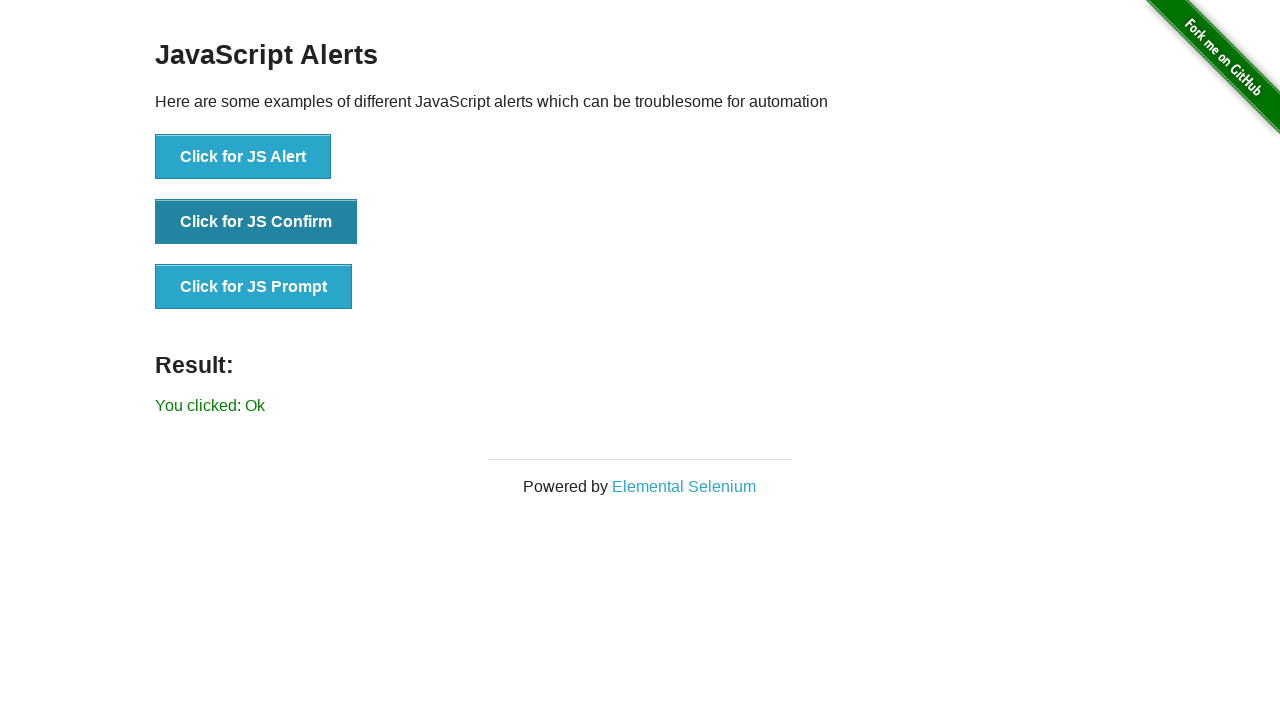